Tests dropdown selection functionality by selecting options using different methods (index, value, visible text) and verifying dropdown properties

Starting URL: https://the-internet.herokuapp.com/dropdown

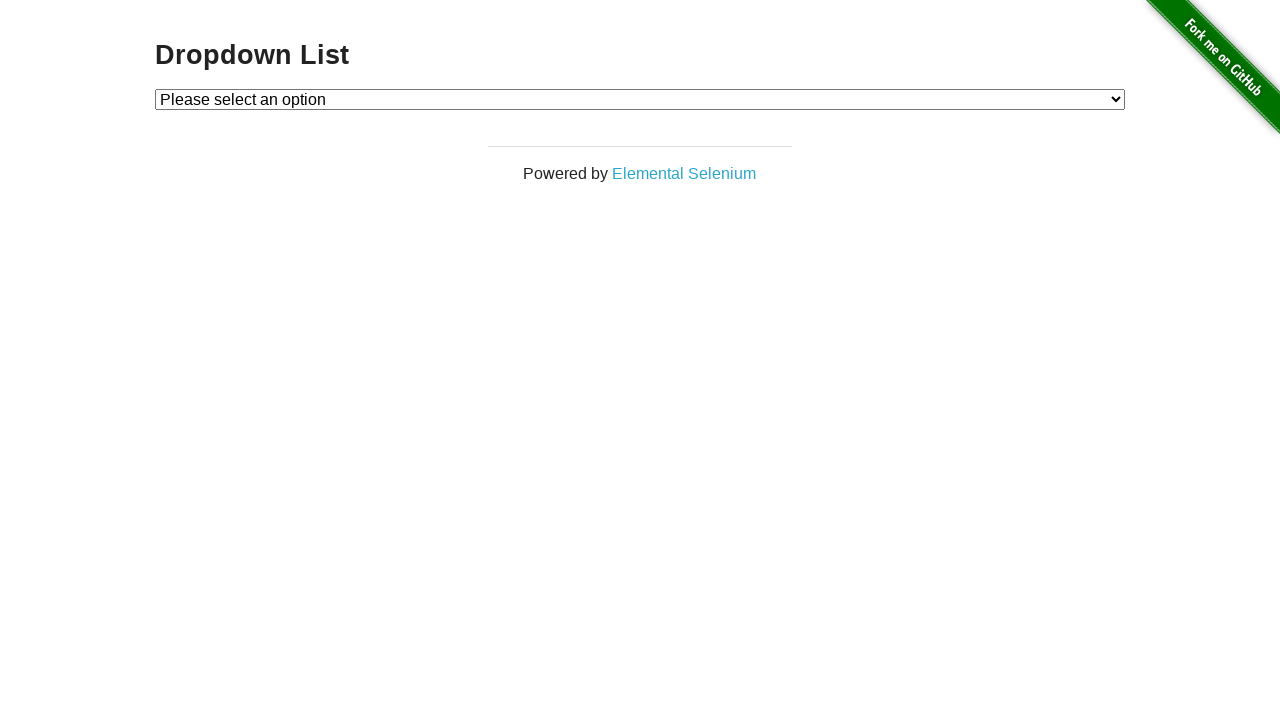

Located dropdown element with id 'dropdown'
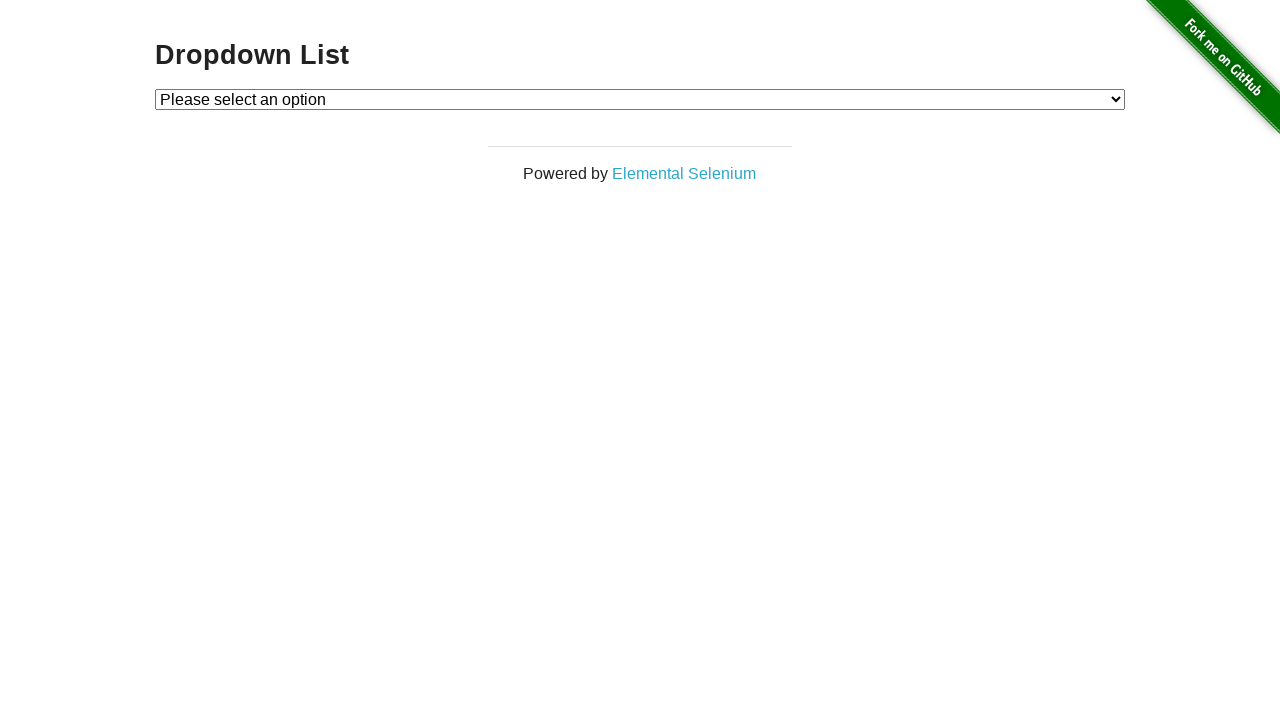

Selected Option 1 by index on #dropdown
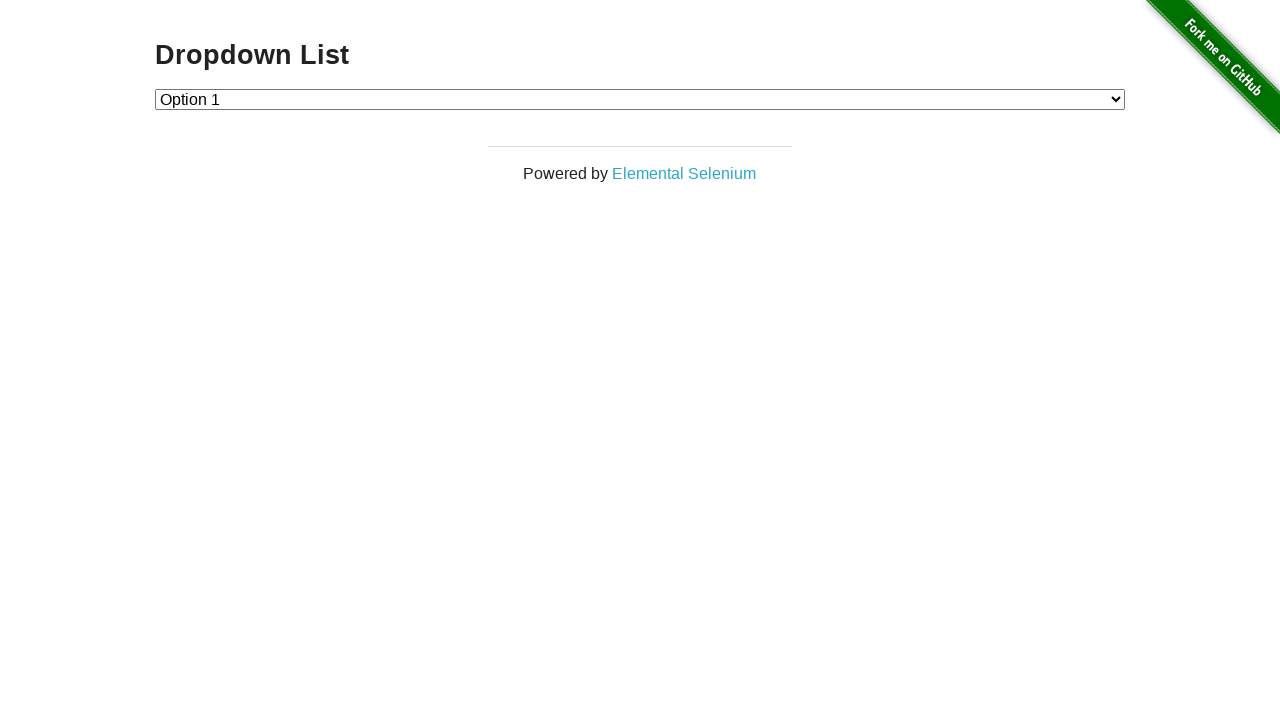

Selected Option 2 by value '2' on #dropdown
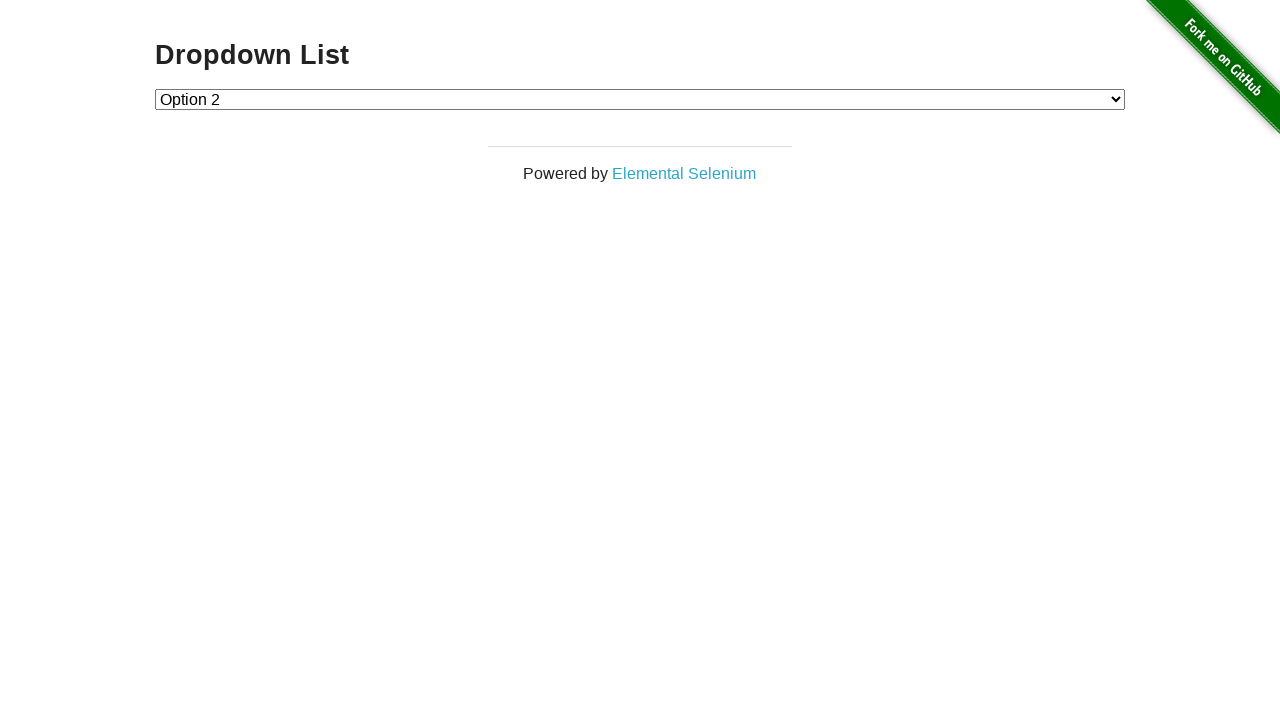

Selected Option 1 by visible text label on #dropdown
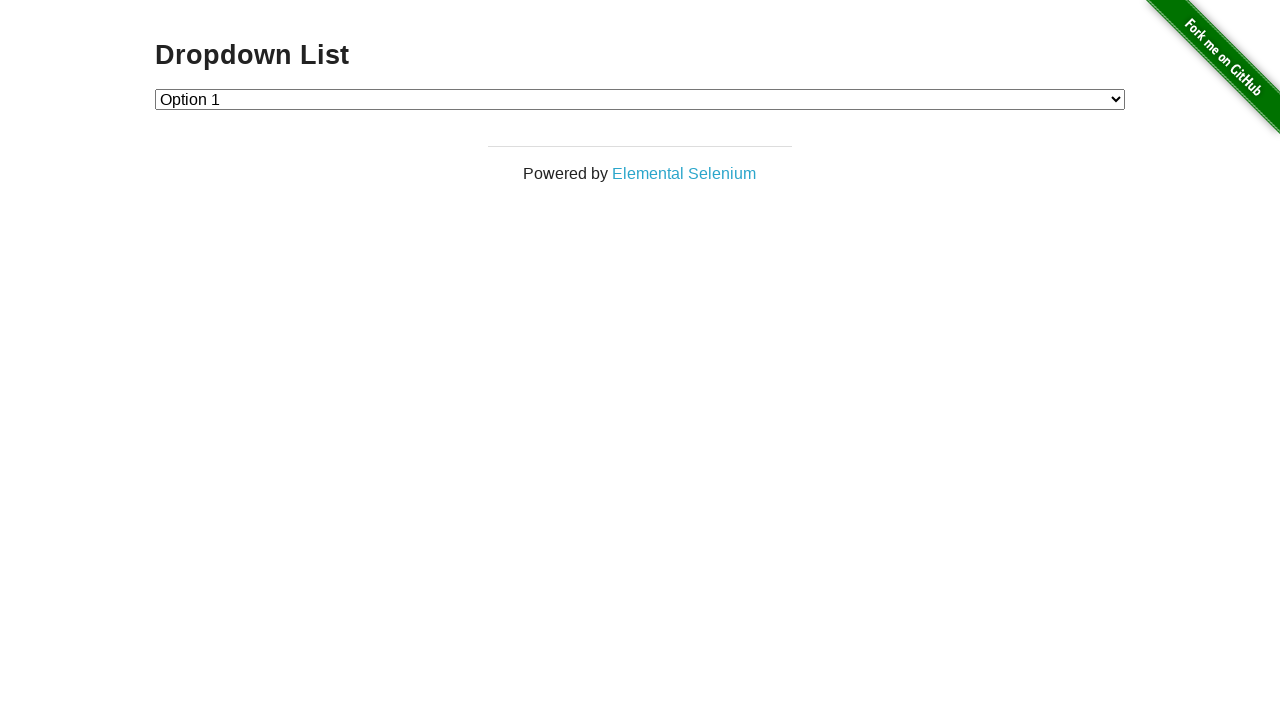

Retrieved all dropdown options
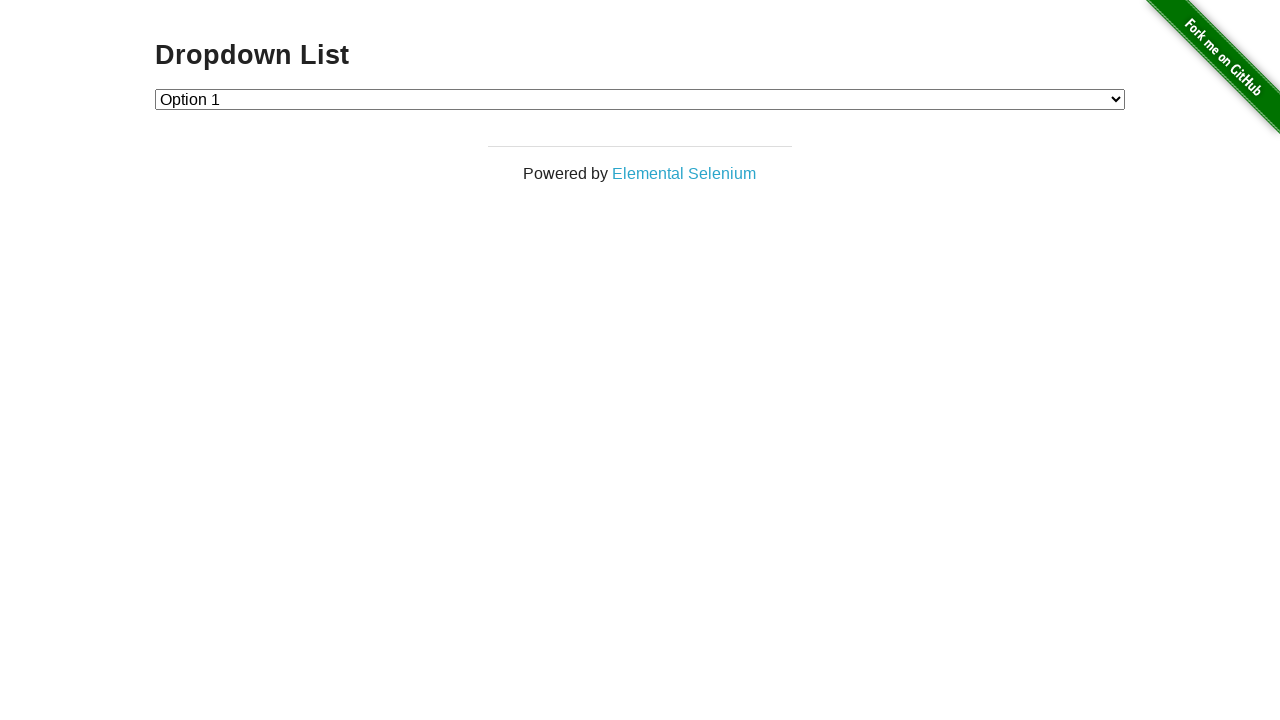

Counted dropdown options: 3 items found
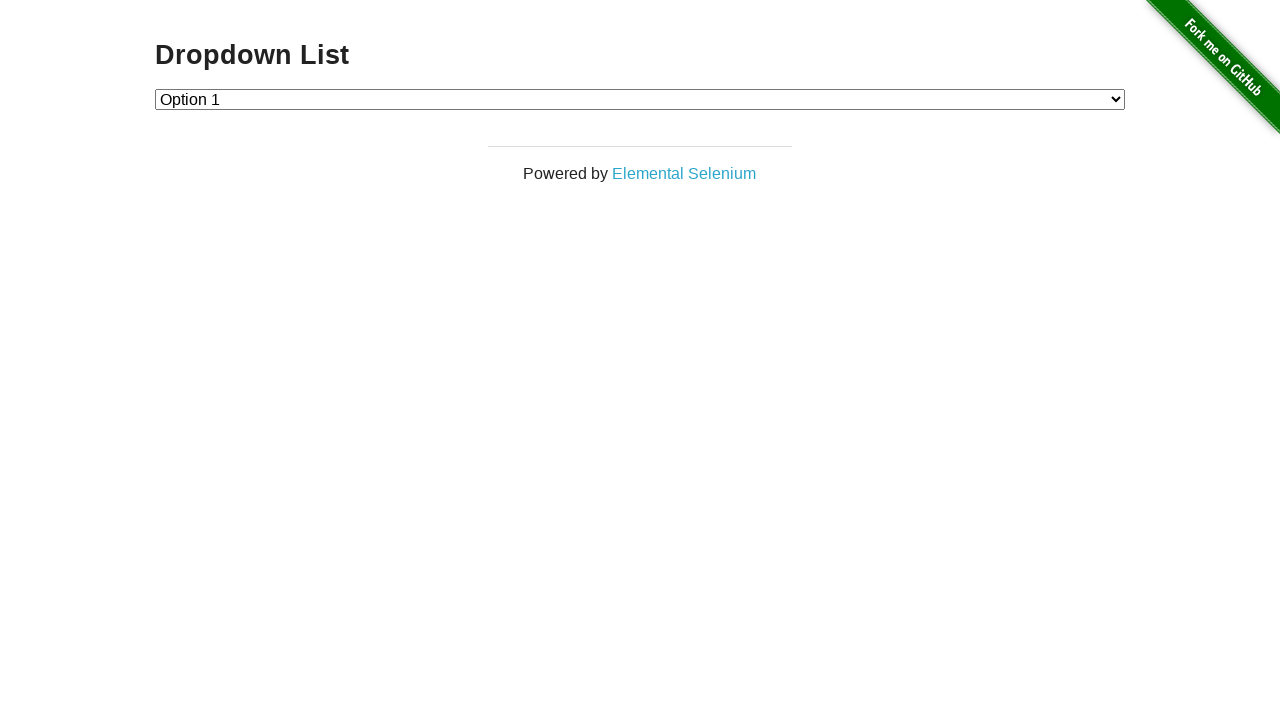

Verified dropdown size: expected 4, got 3
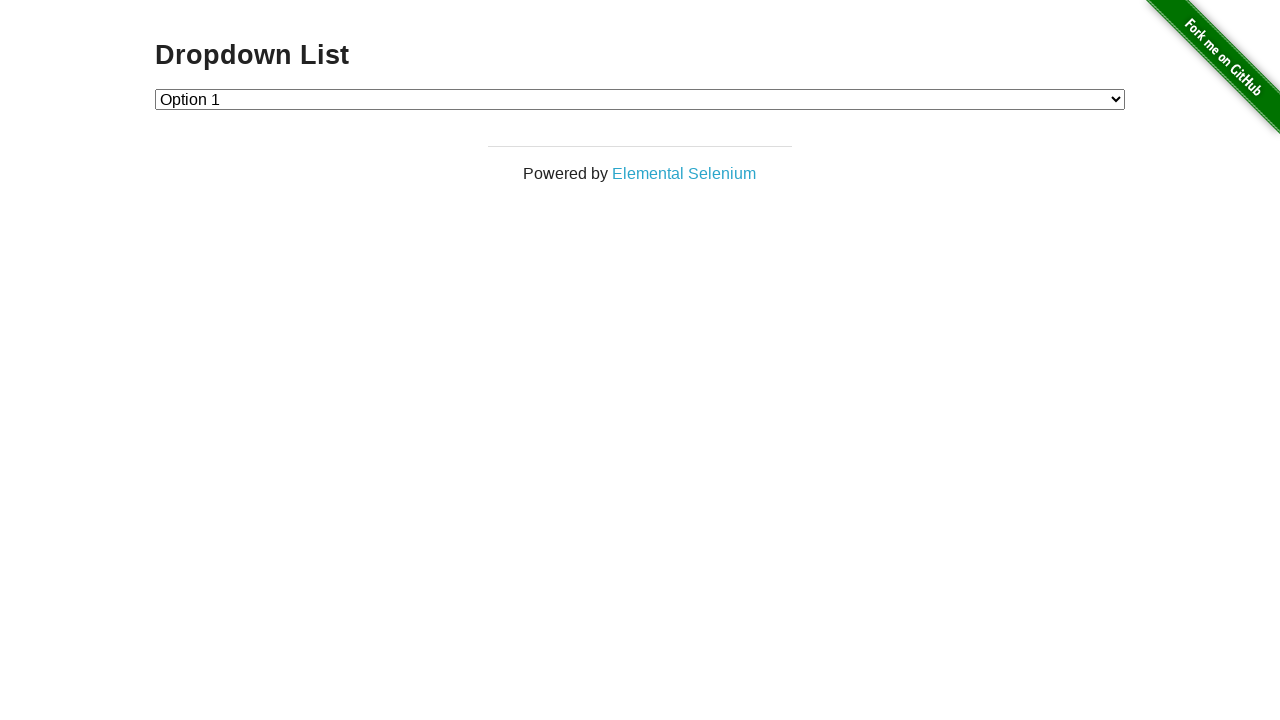

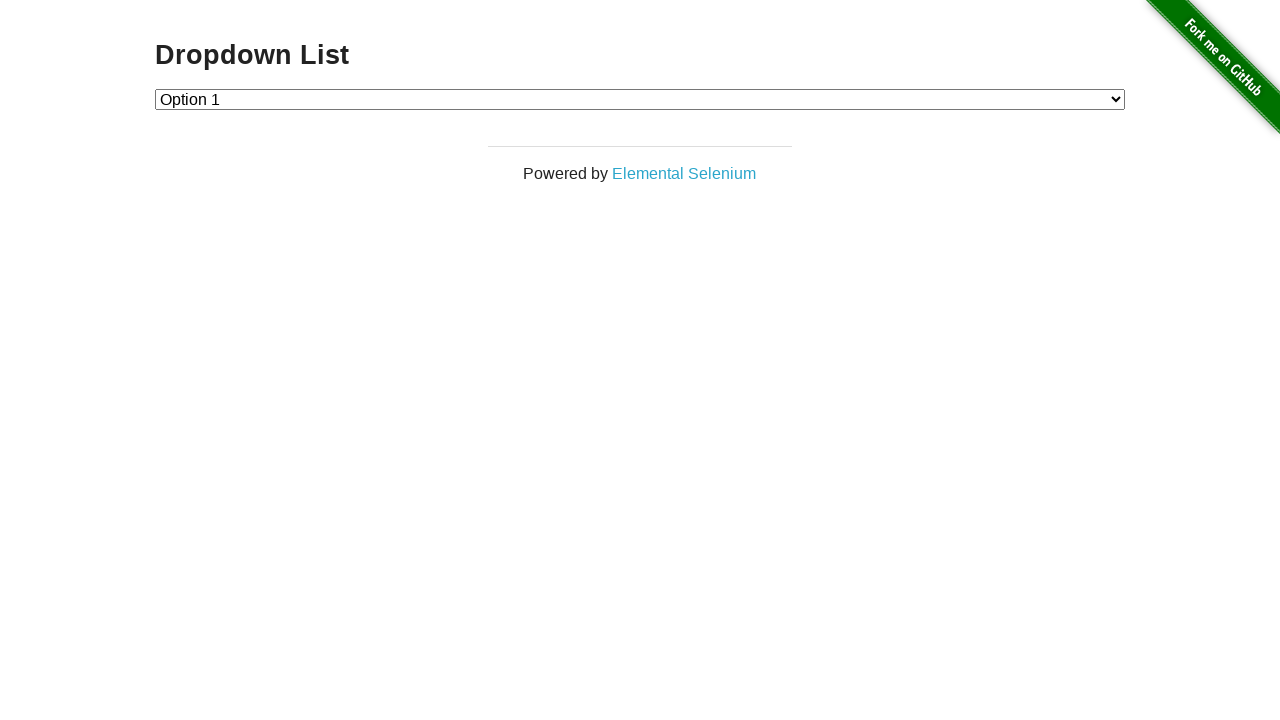